Tests clearing an email input field and then entering text into it

Starting URL: https://www.selenium.dev/selenium/web/inputs.html

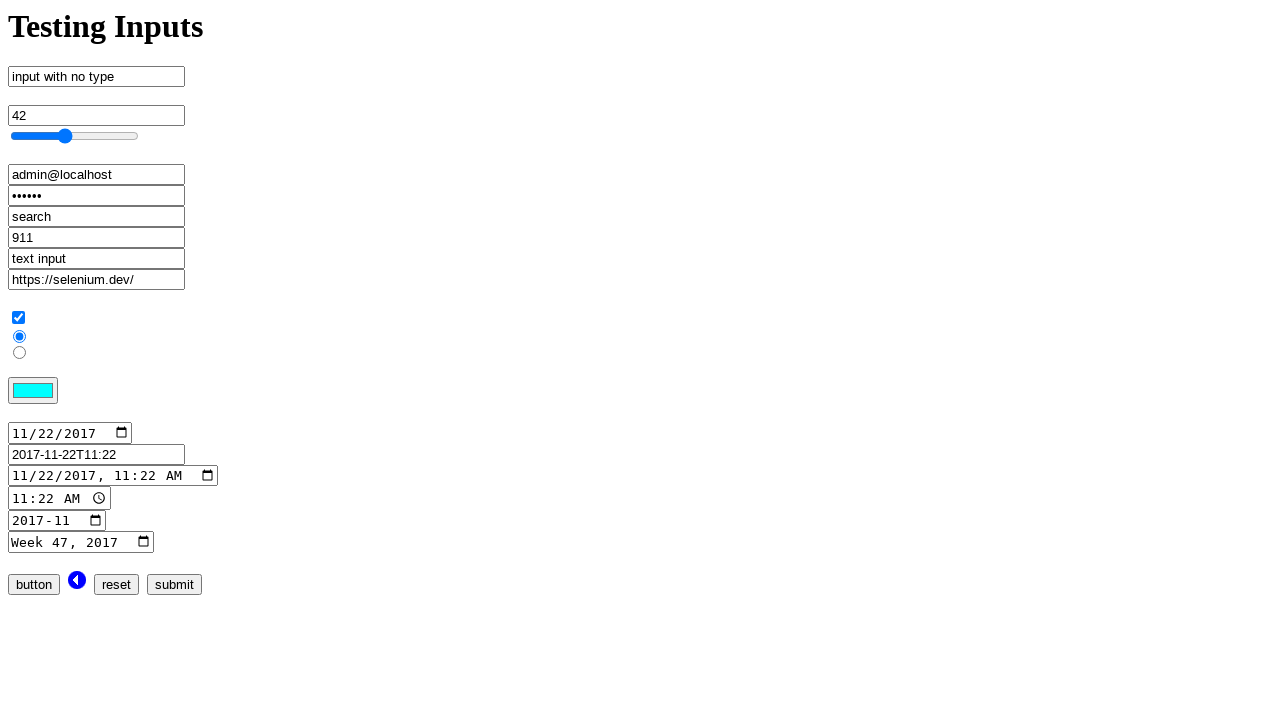

Cleared email input field on input[name='email_input']
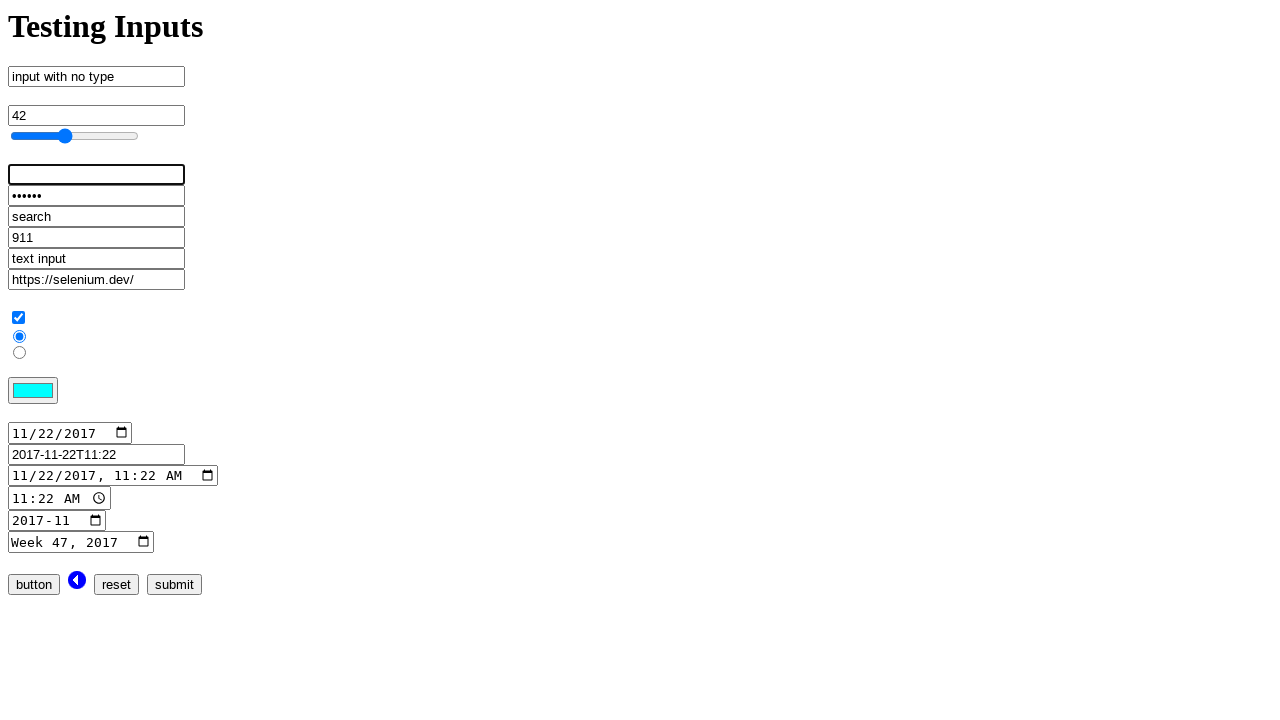

Entered 'admin@localhost.dev' into email input field on input[name='email_input']
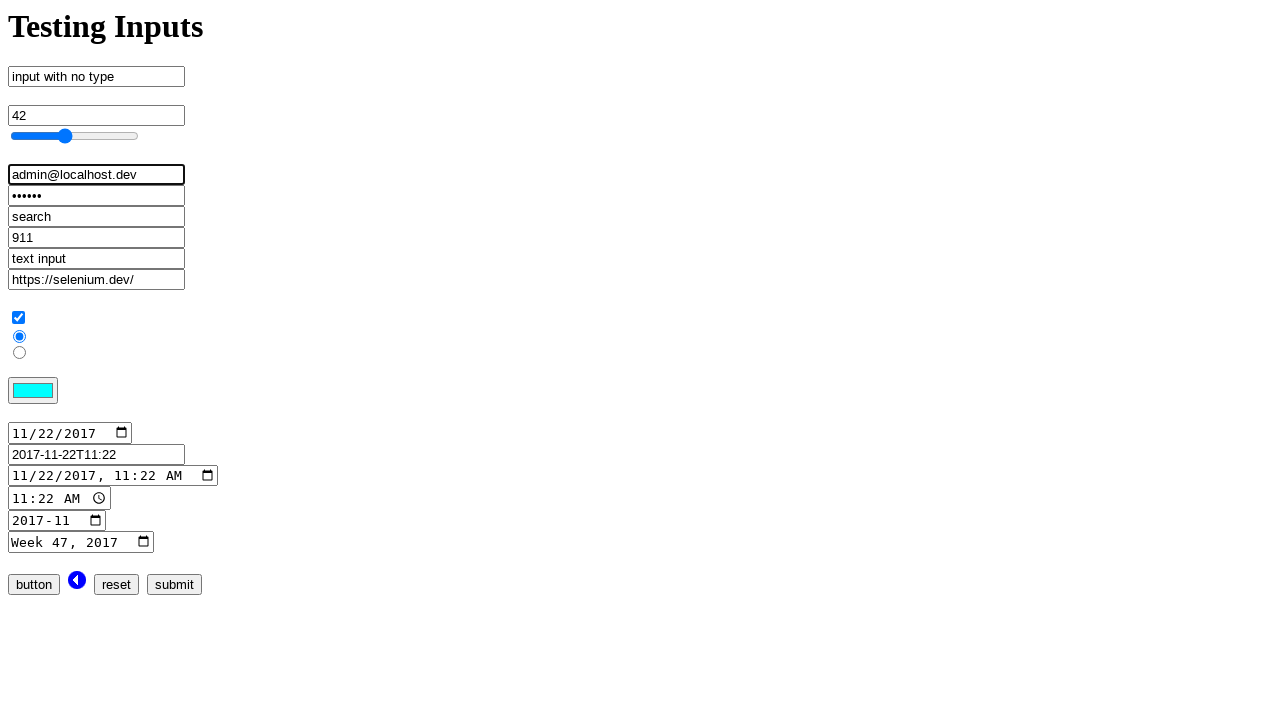

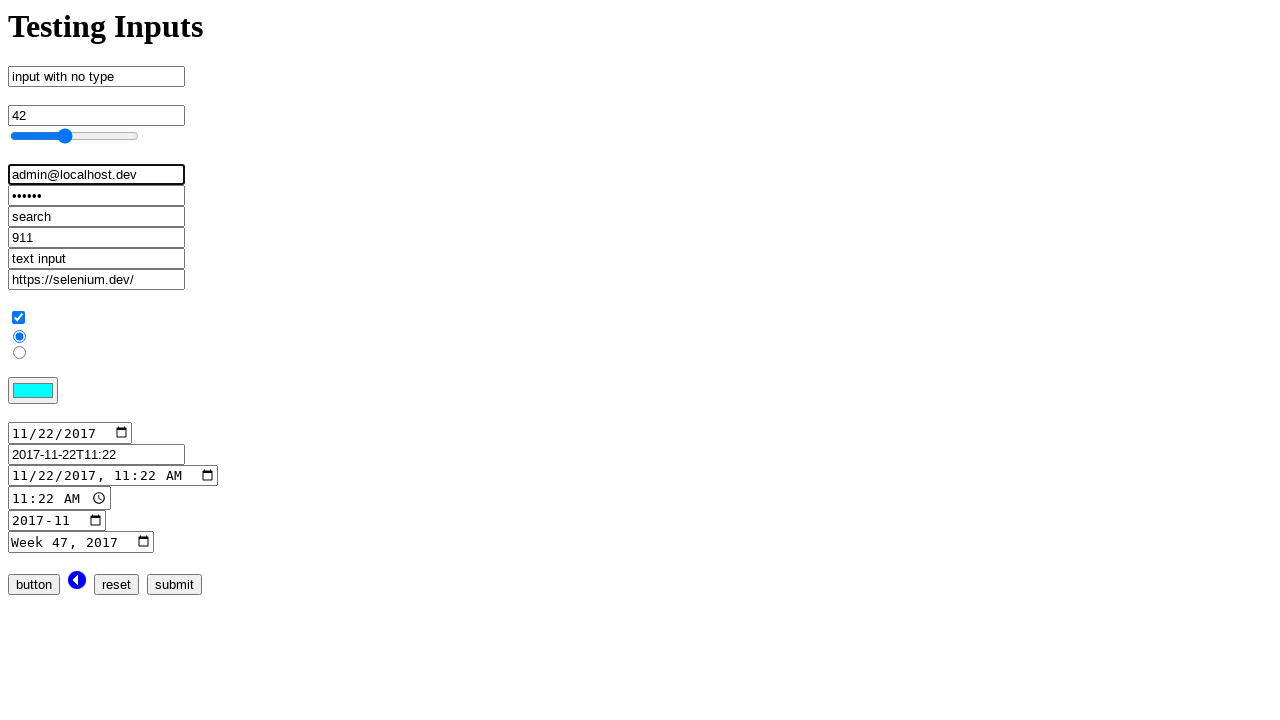